Tests the resizable element functionality on DemoQA by finding a resizable box and performing a drag action to resize it by specified pixel offsets.

Starting URL: https://demoqa.com/resizable

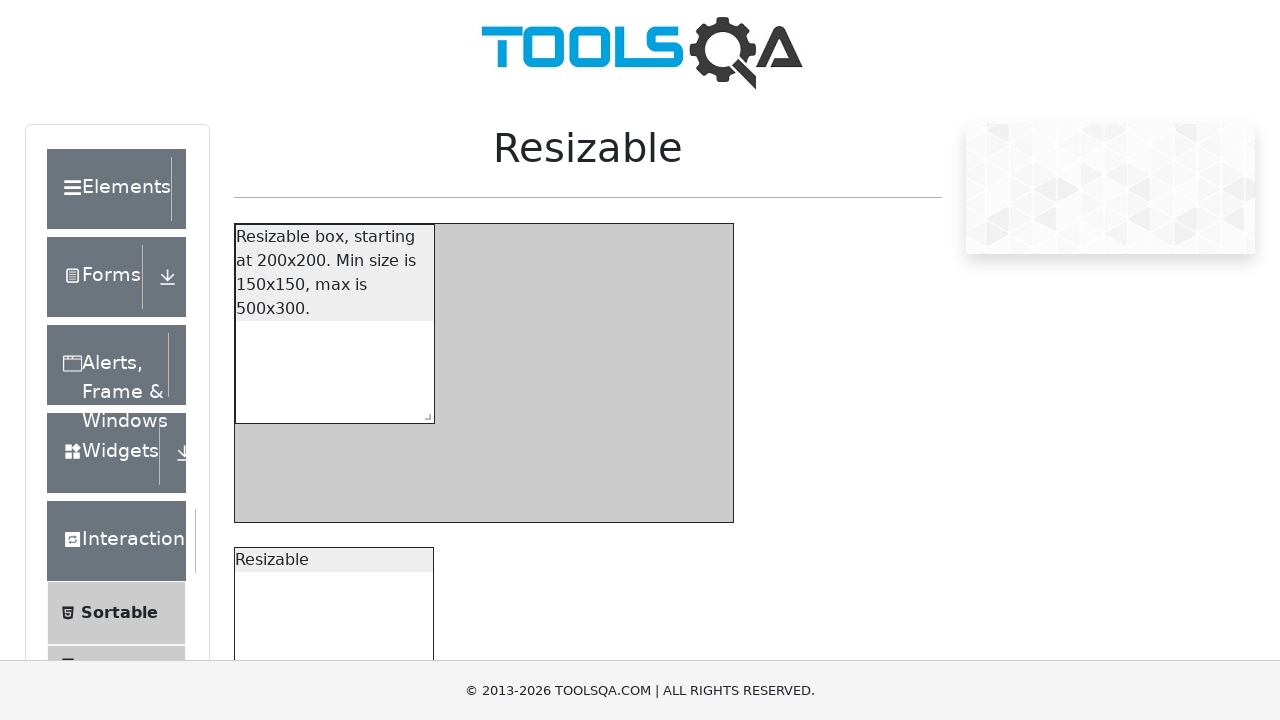

Resizable box element loaded and visible
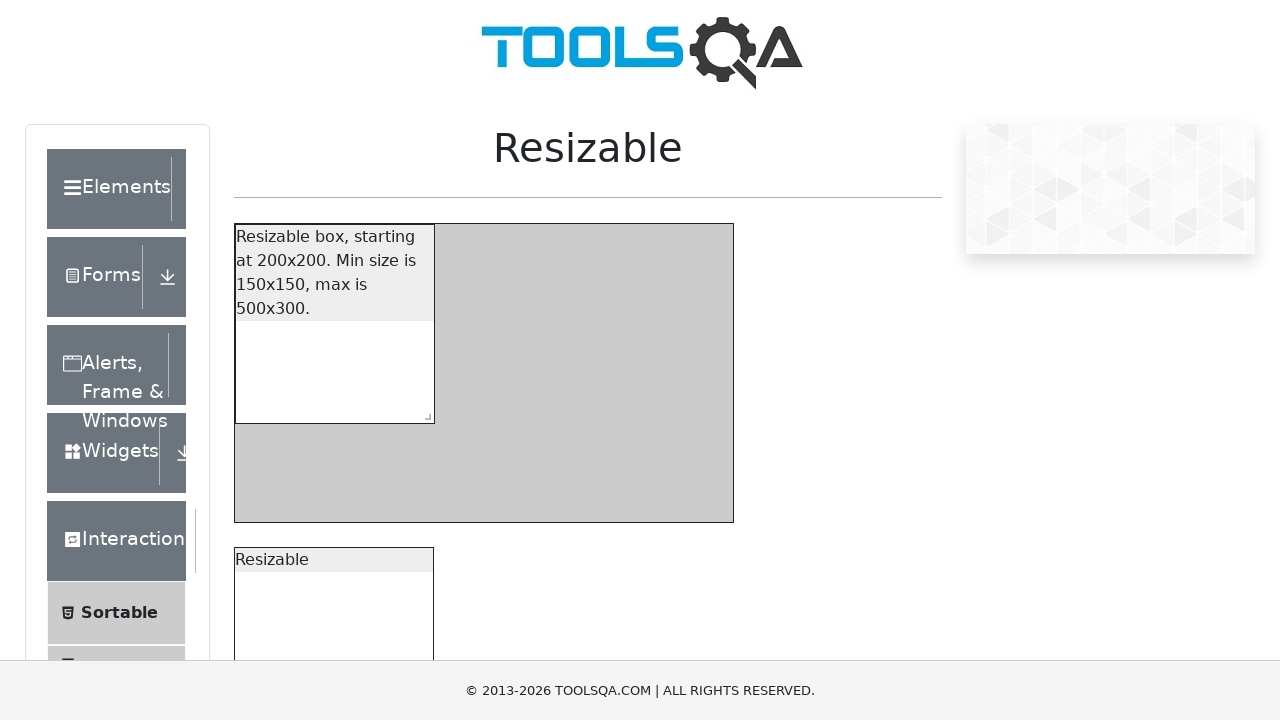

Located resize handle element
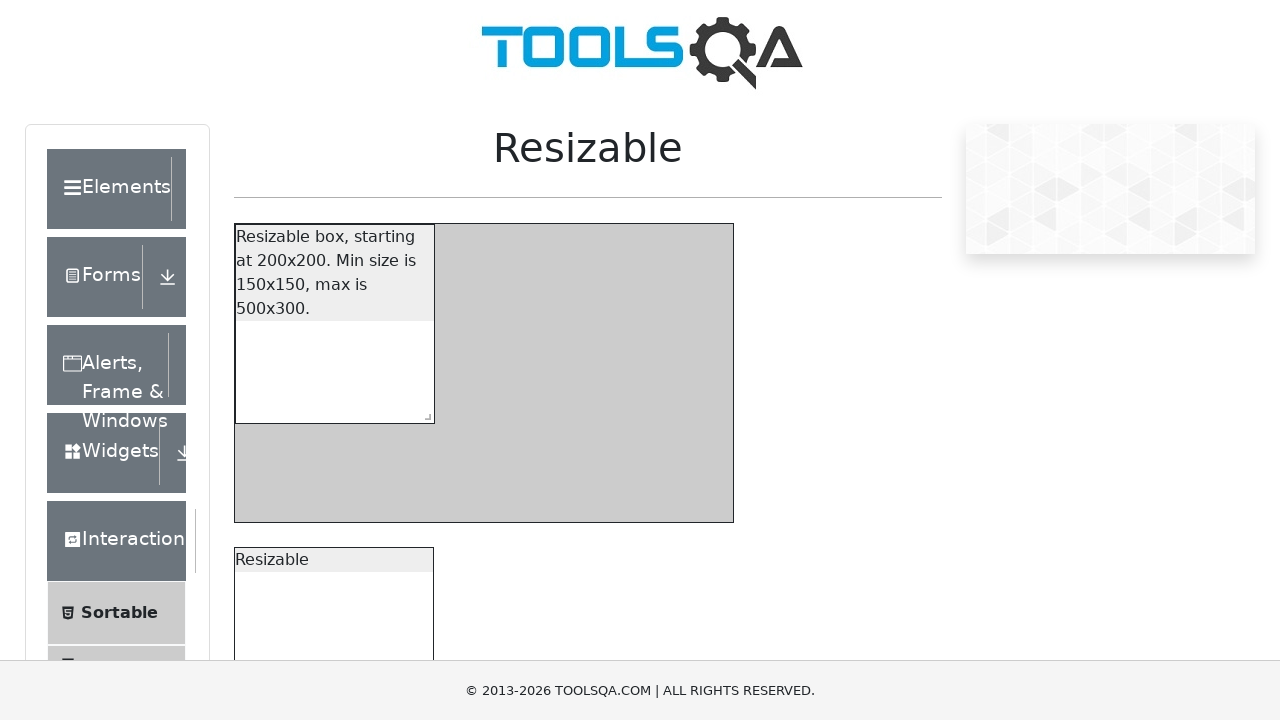

Retrieved bounding box coordinates of resize handle
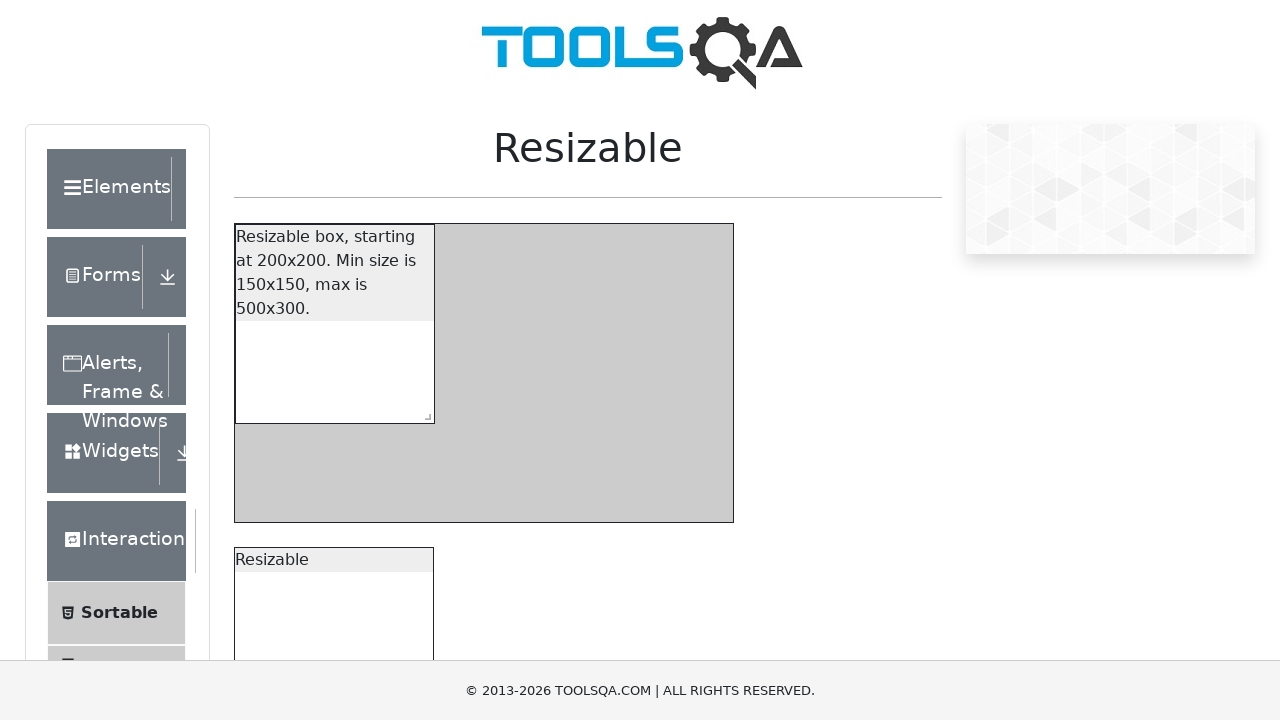

Moved mouse to center of resize handle at (424, 413)
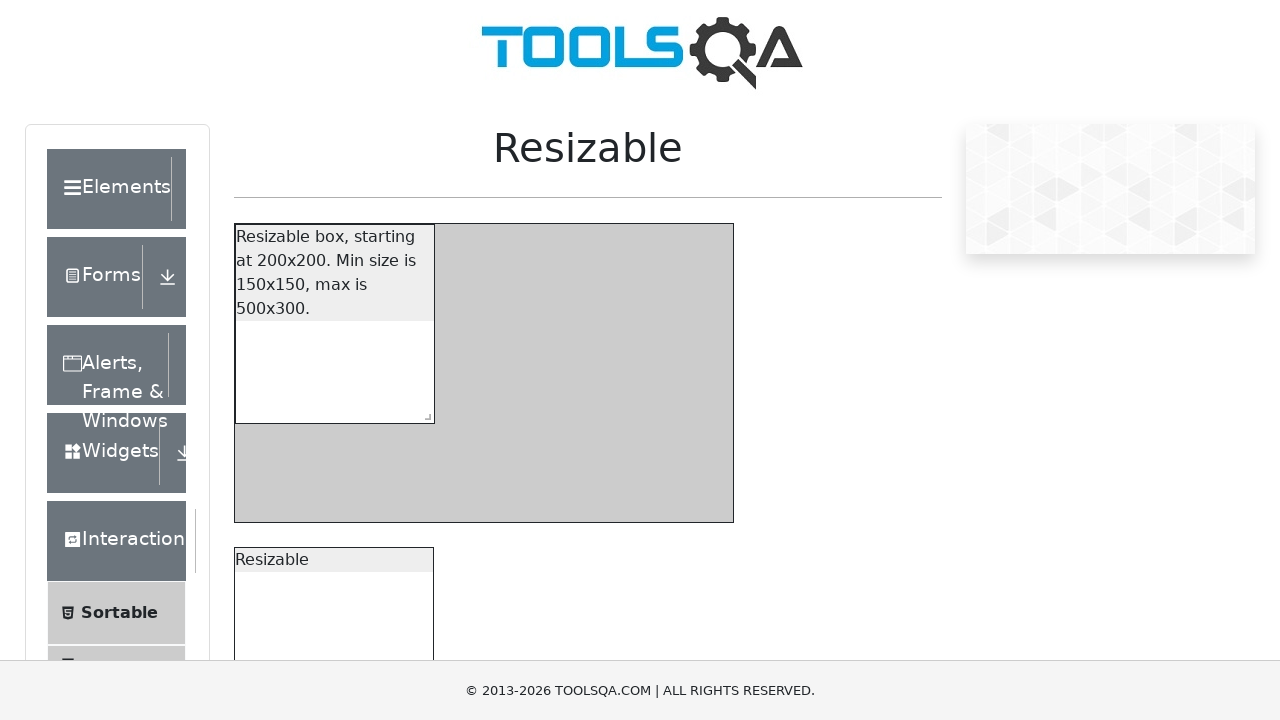

Pressed mouse button down on resize handle at (424, 413)
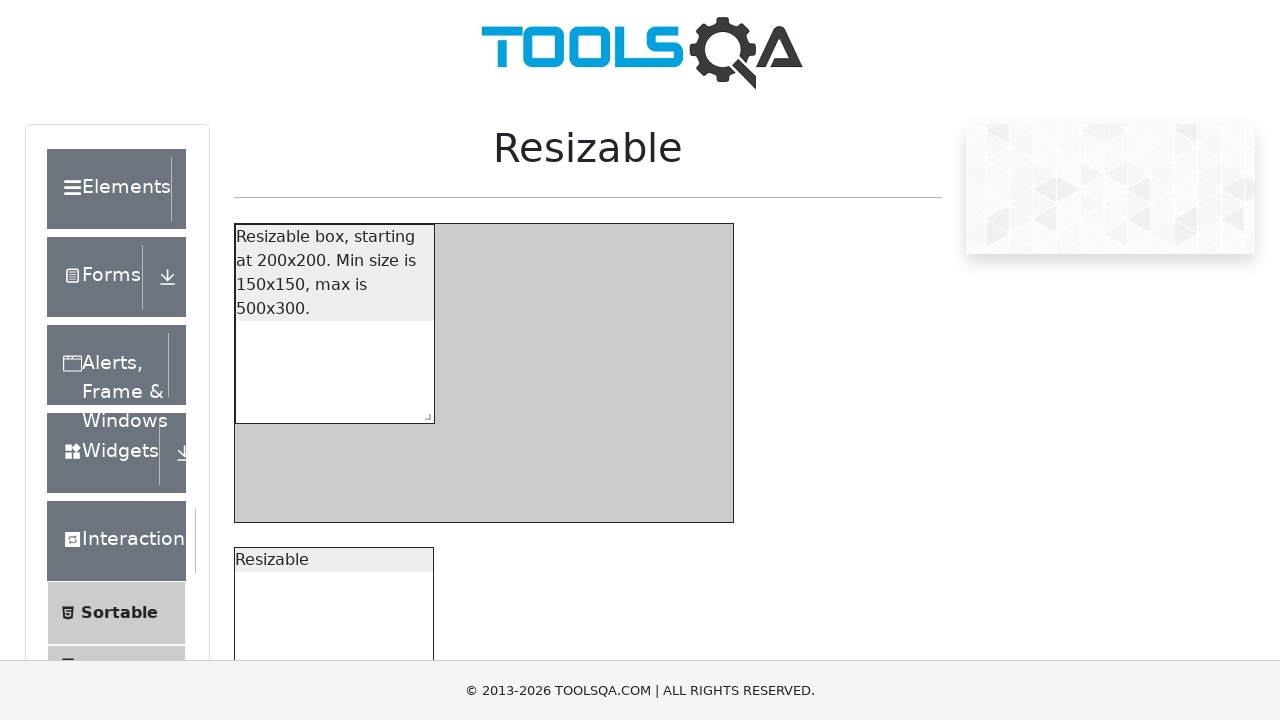

Dragged resize handle 200px right and 100px down at (624, 513)
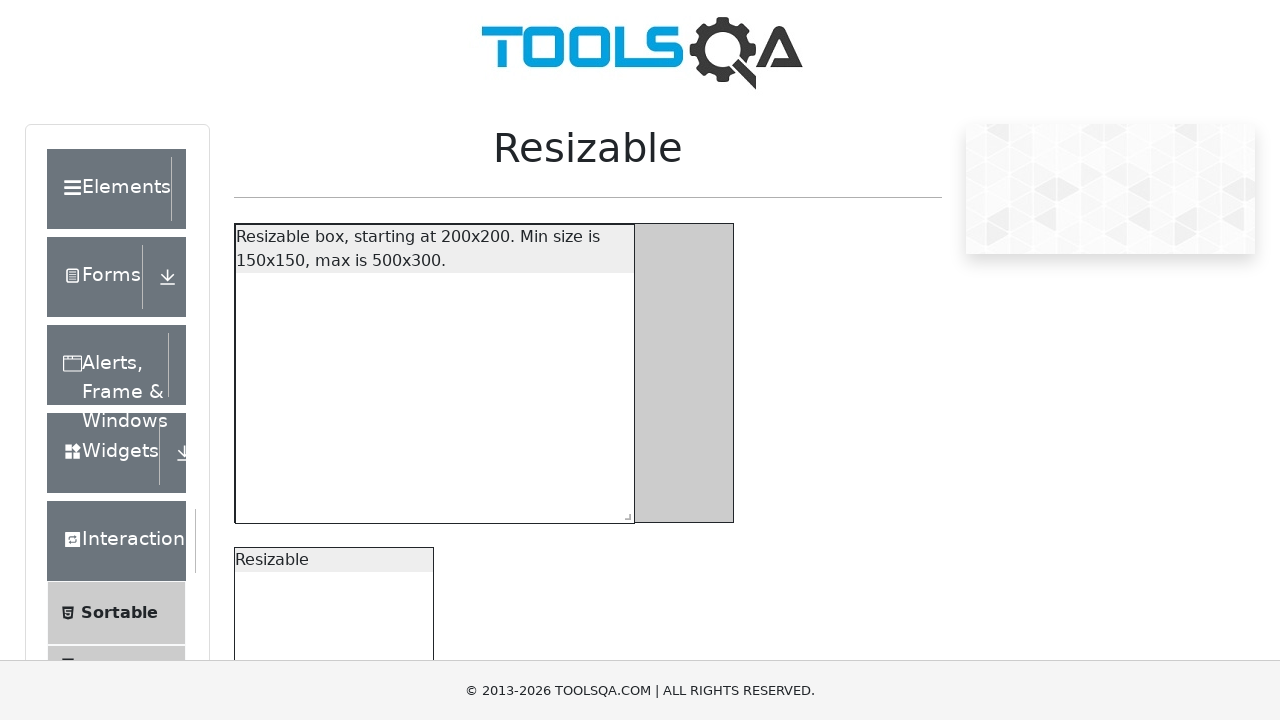

Released mouse button to complete resize operation at (624, 513)
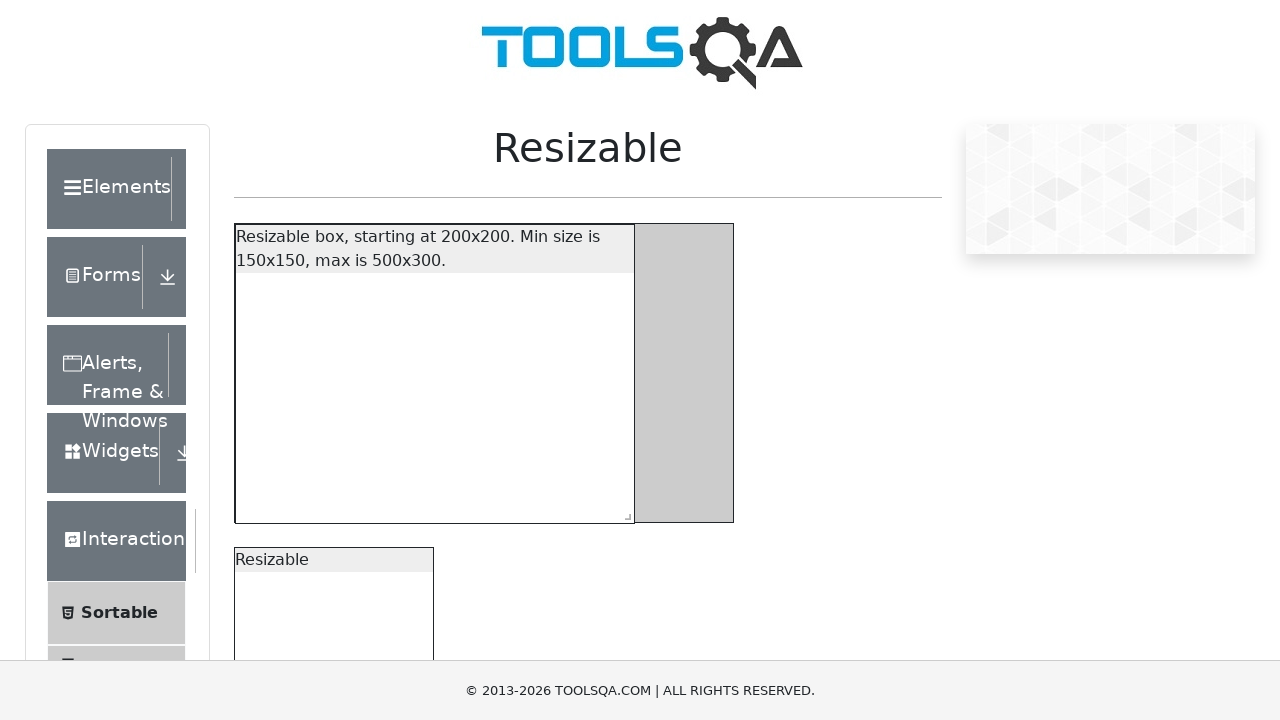

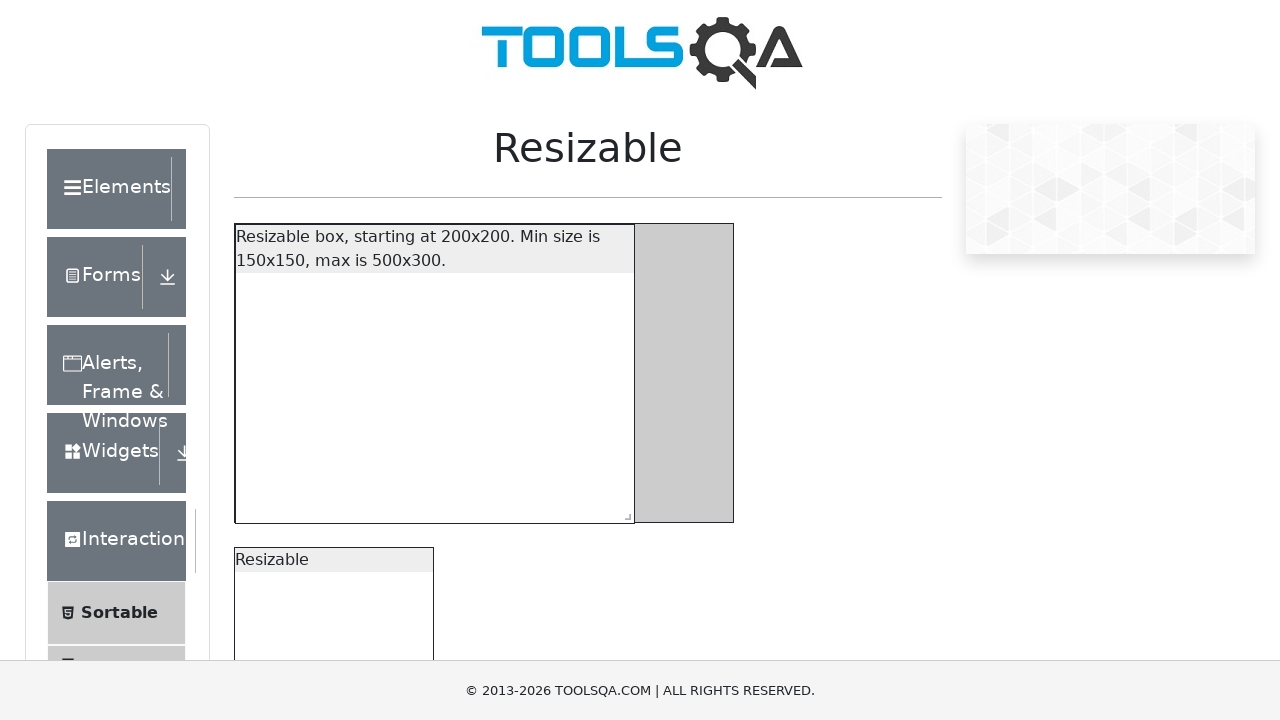